Tests counting the number of input elements on the page using tag name selector

Starting URL: https://demo.nopcommerce.com/search

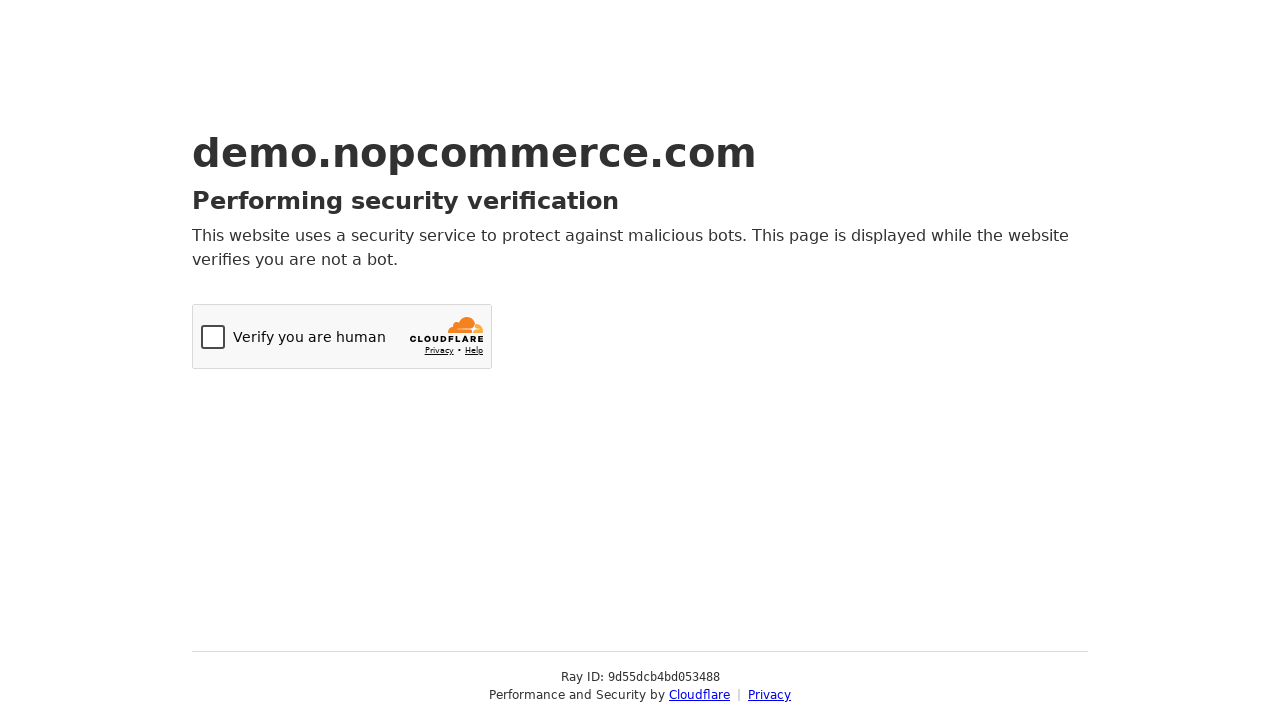

Navigated to NopCommerce search page
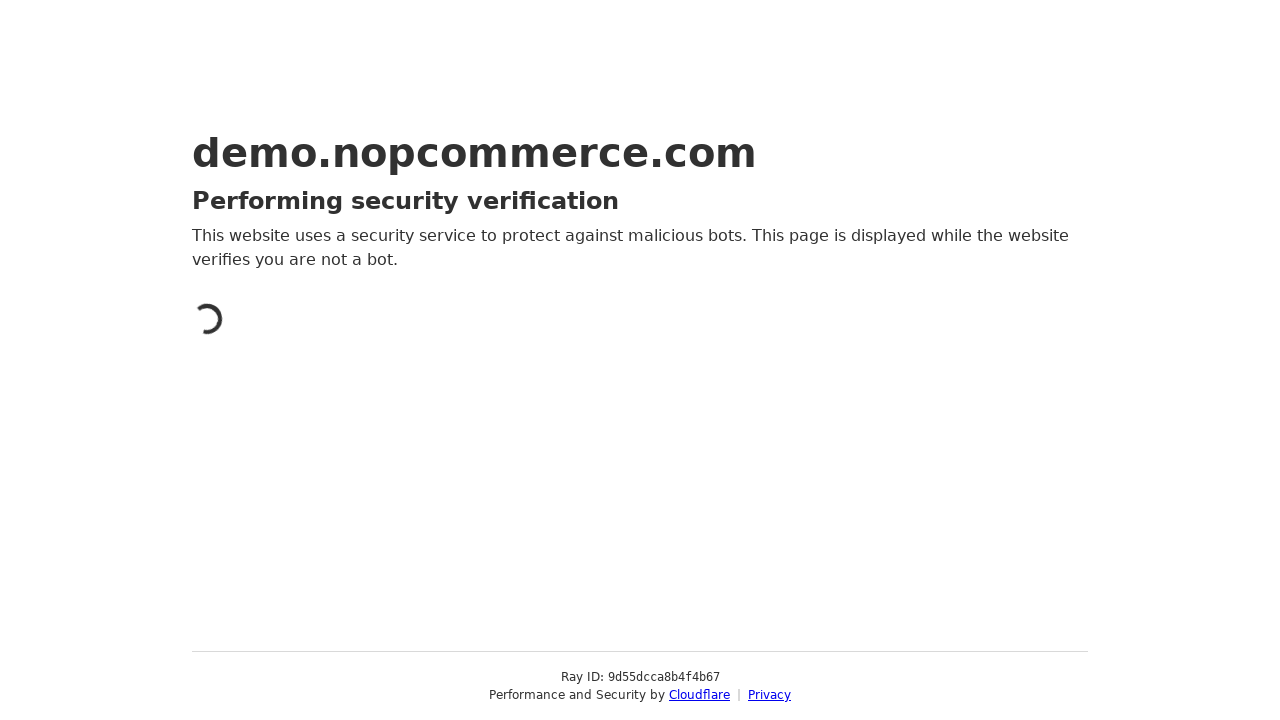

Located all input elements using tag name selector - found 0 input elements
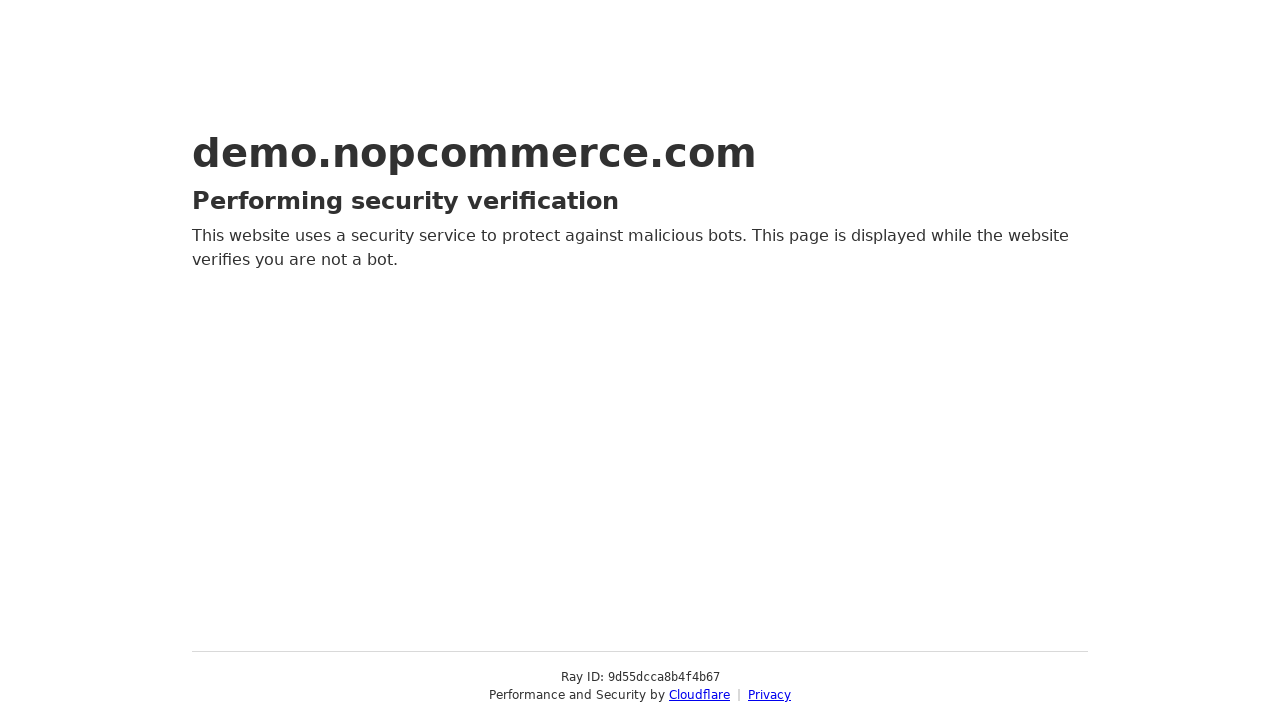

Printed count of input elements: 0
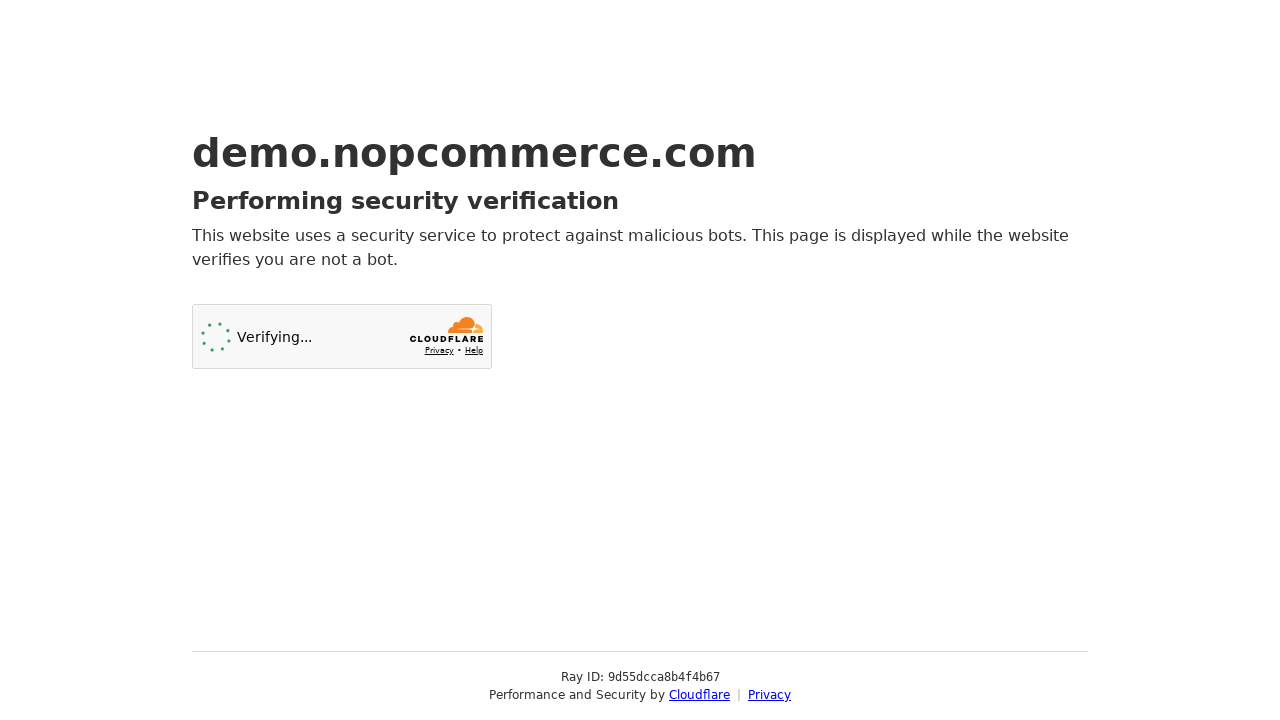

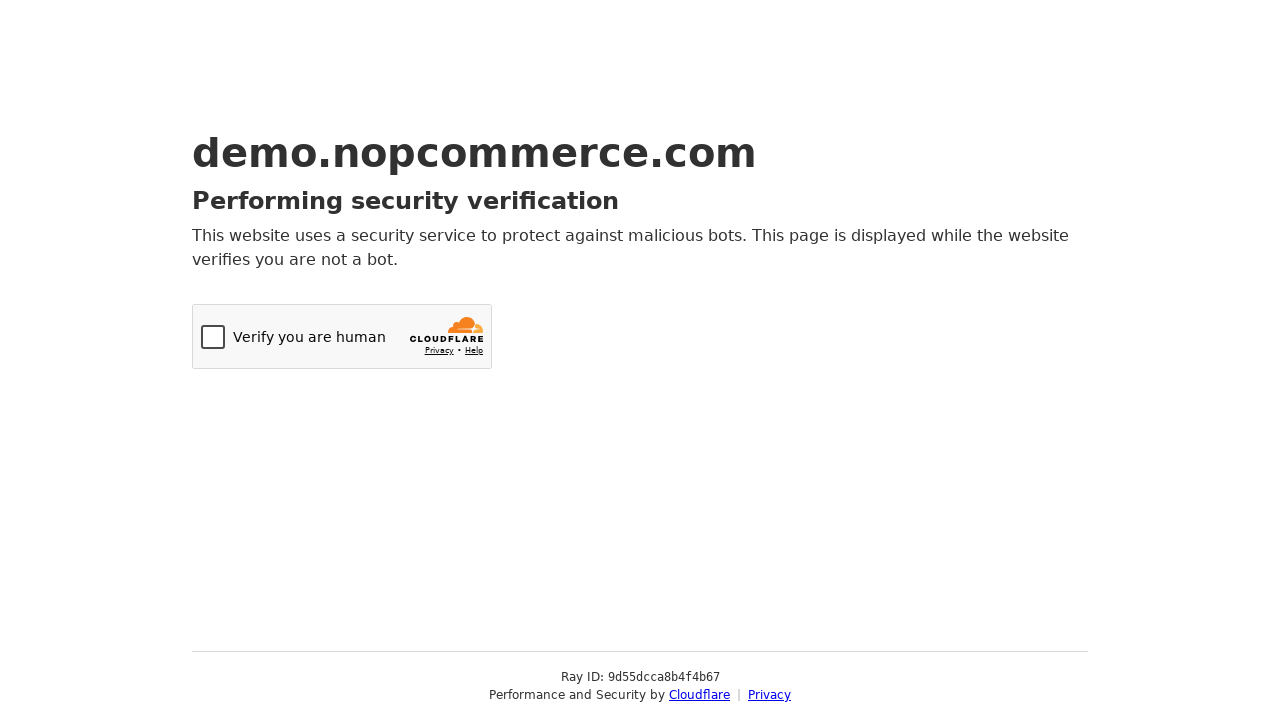